Tests form validation and submission on LambdaTest playground by first attempting to submit an empty form to trigger validation, then filling all fields and successfully submitting the form

Starting URL: https://www.lambdatest.com/selenium-playground

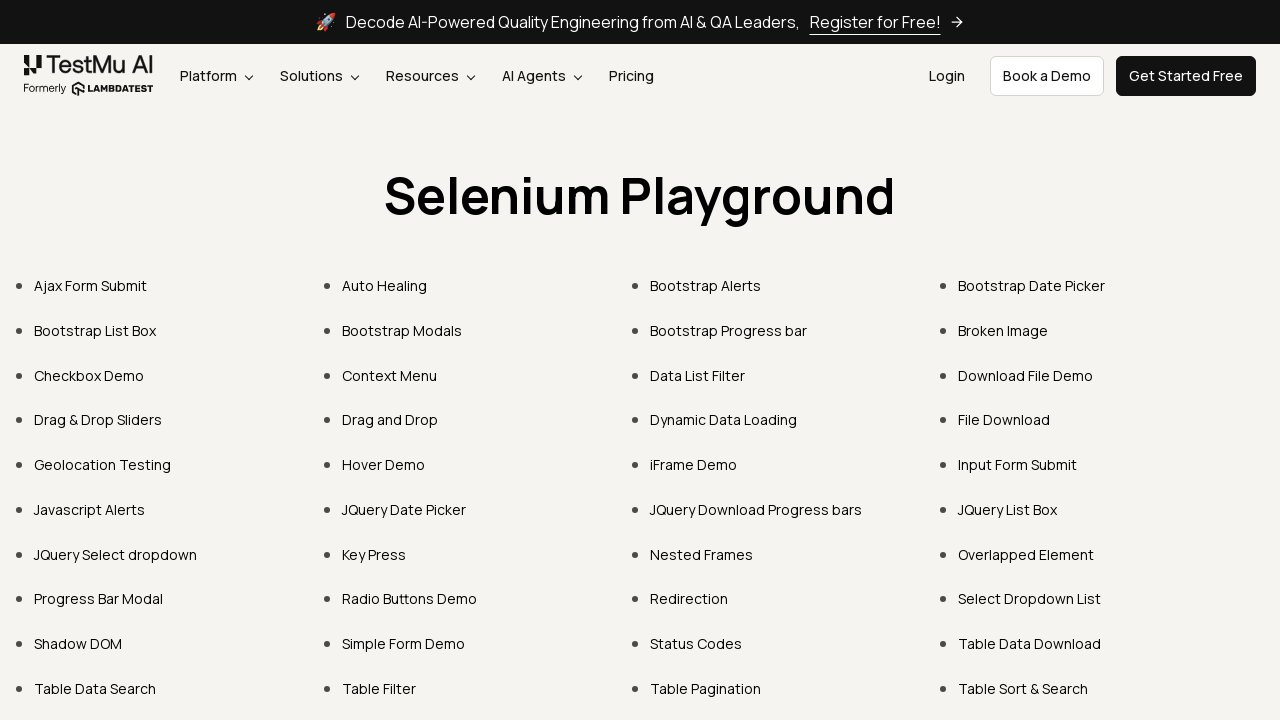

Clicked 'Input Form Submit' link at (1018, 464) on xpath=//a[normalize-space()='Input Form Submit']
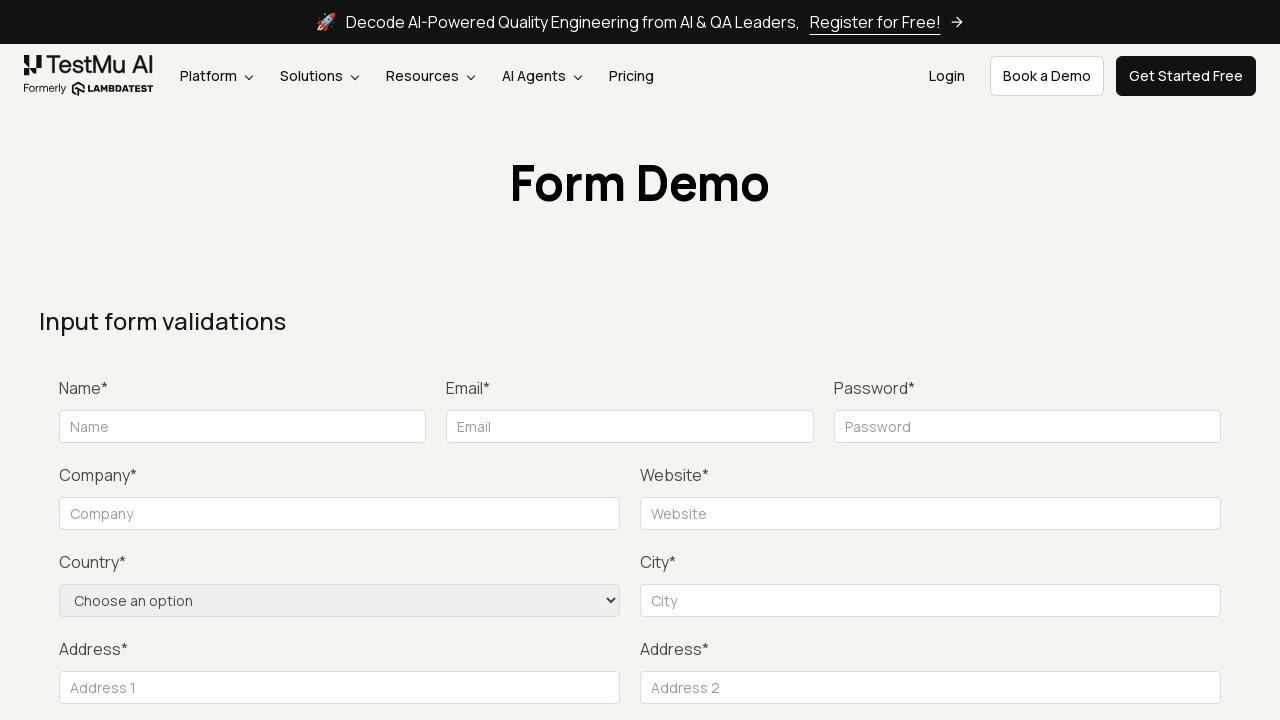

Clicked Submit button with empty form to trigger validation errors at (1131, 360) on xpath=//button[normalize-space()='Submit']
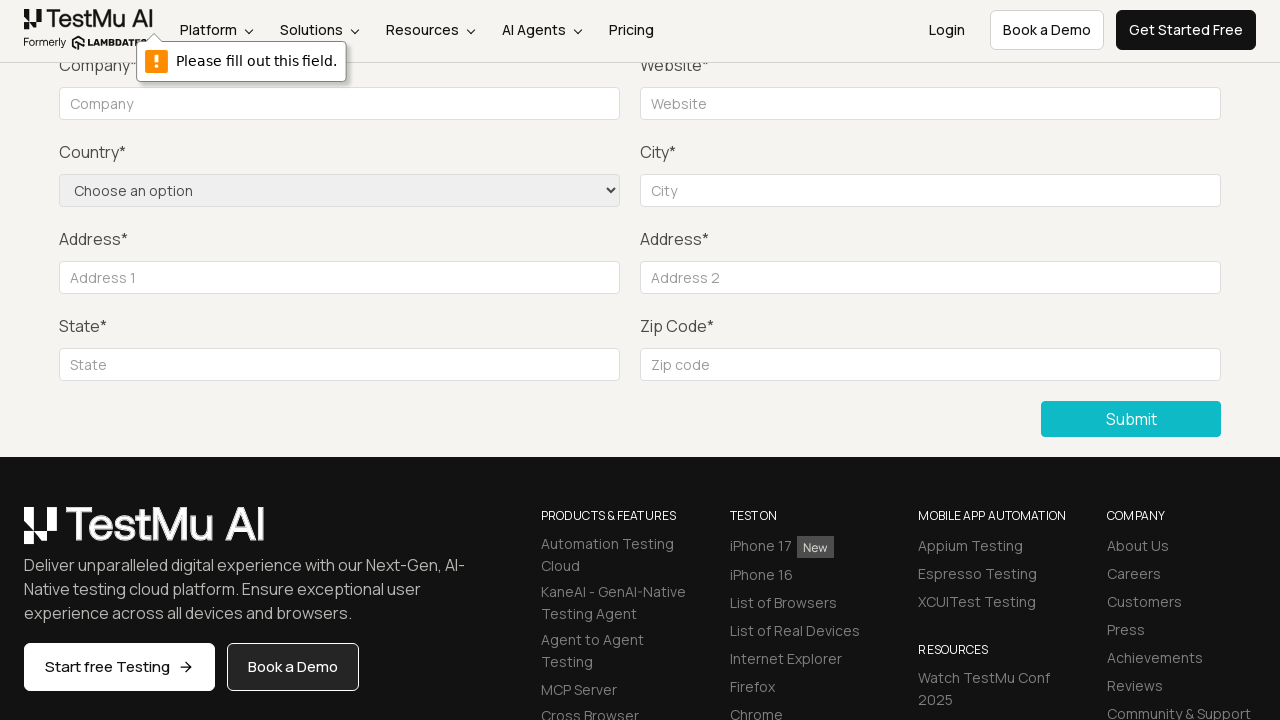

Filled name field with 'Selenium' on #name
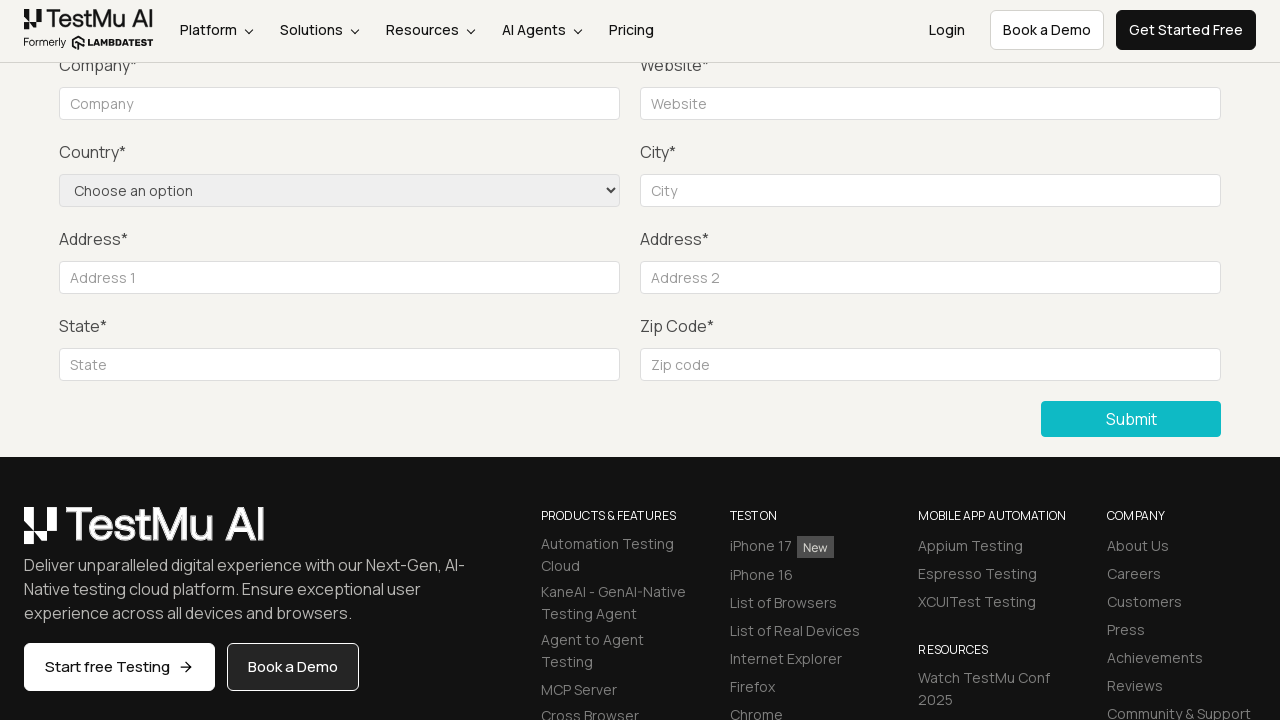

Filled email field with 'Selenium@gmail.com' on #inputEmail4
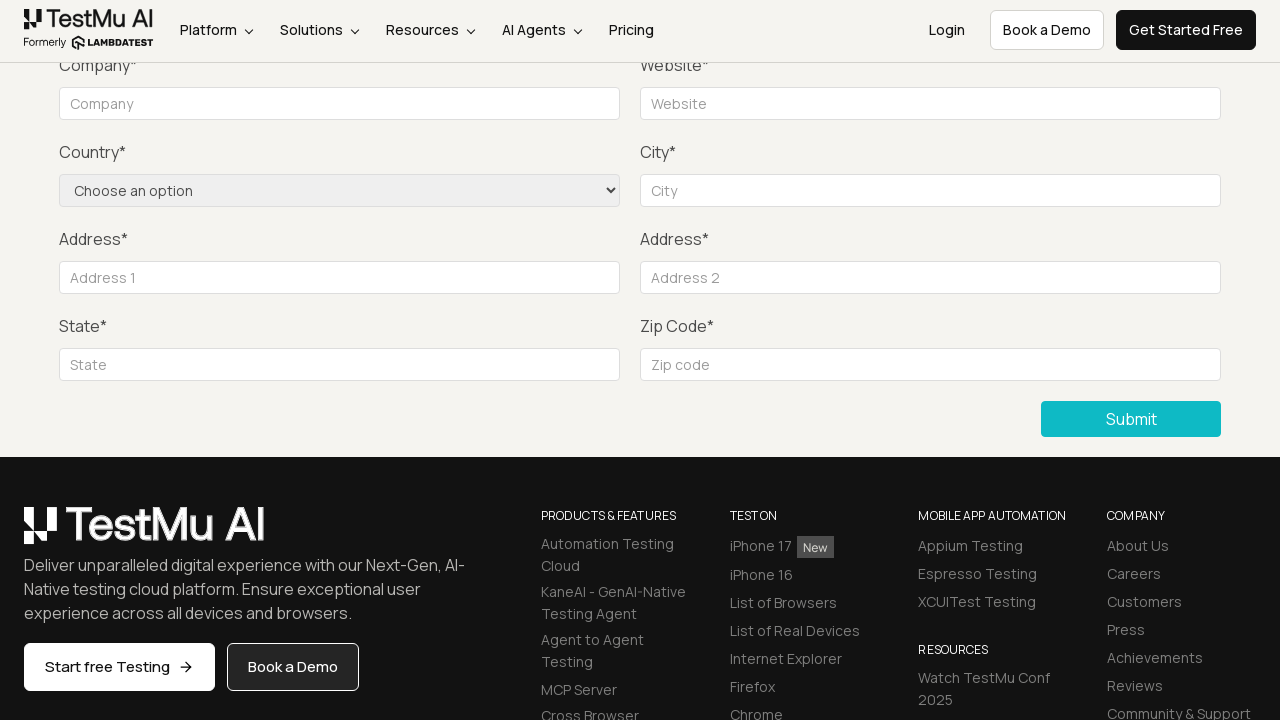

Filled password field with 'Password@123' on #inputPassword4
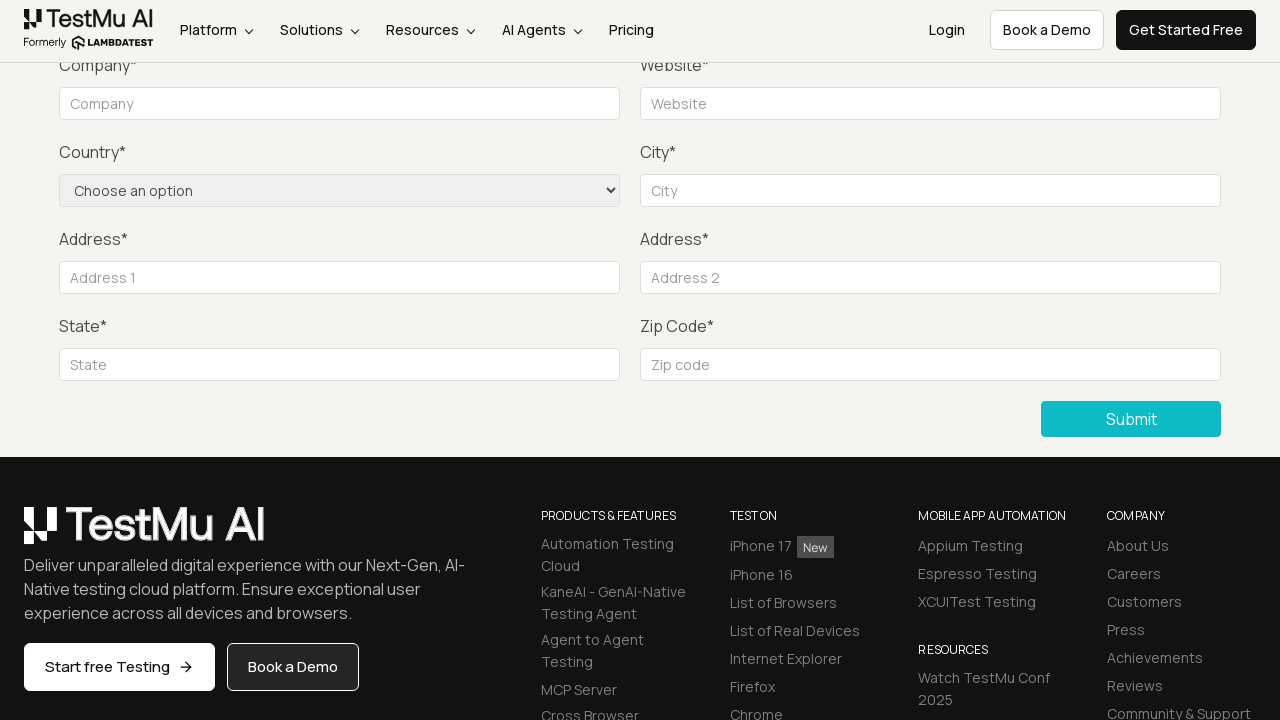

Filled company field with 'Selenium' on #company
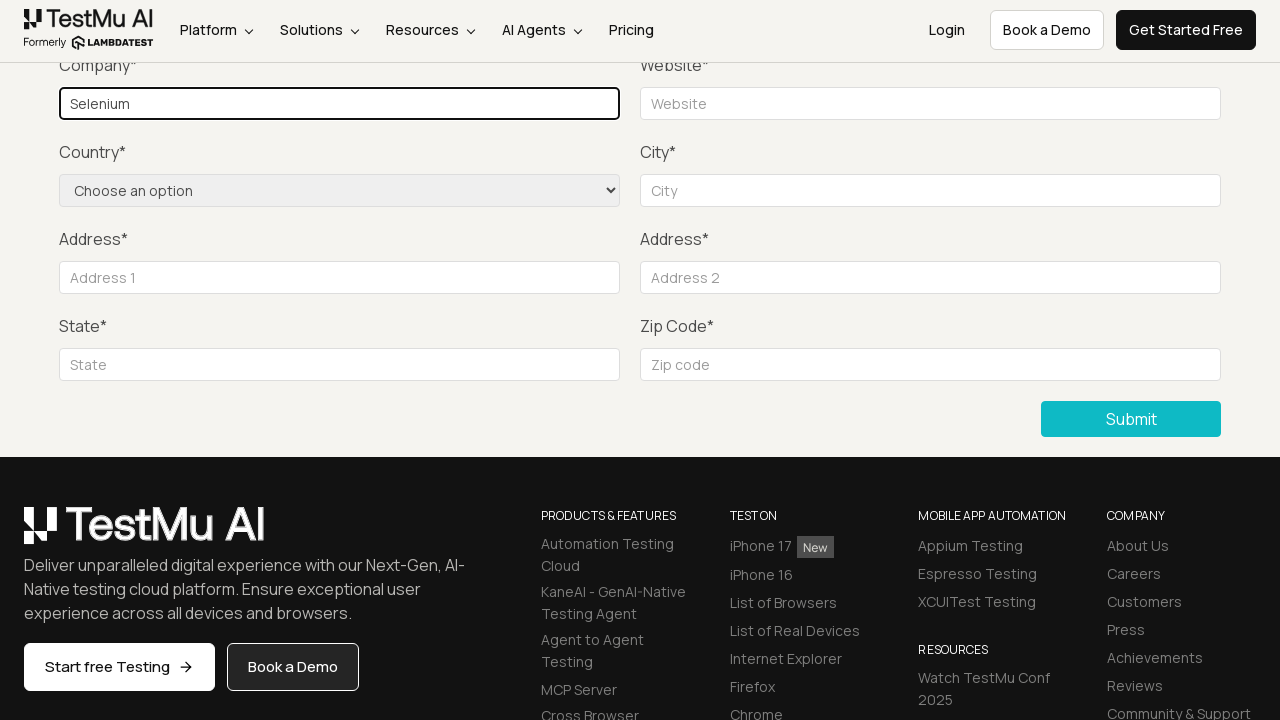

Filled website name field with 'www.selenium.com' on #websitename
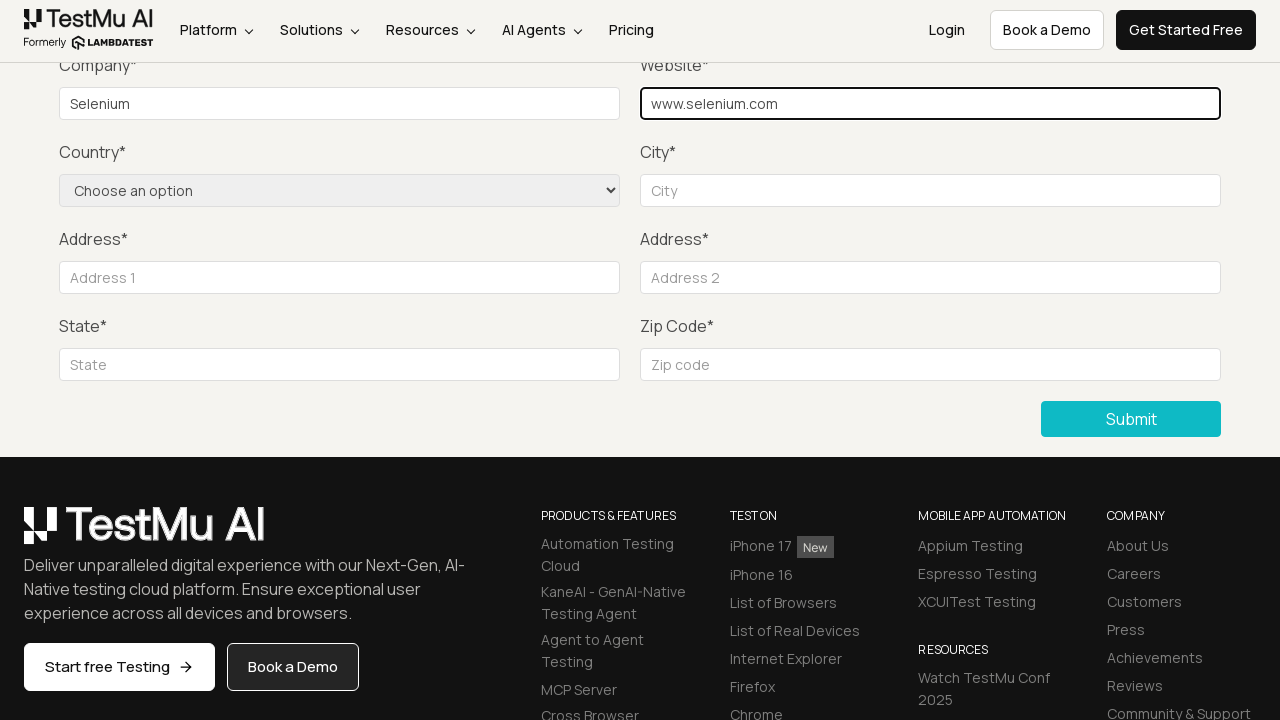

Selected 'United States' from country dropdown on select[name='country']
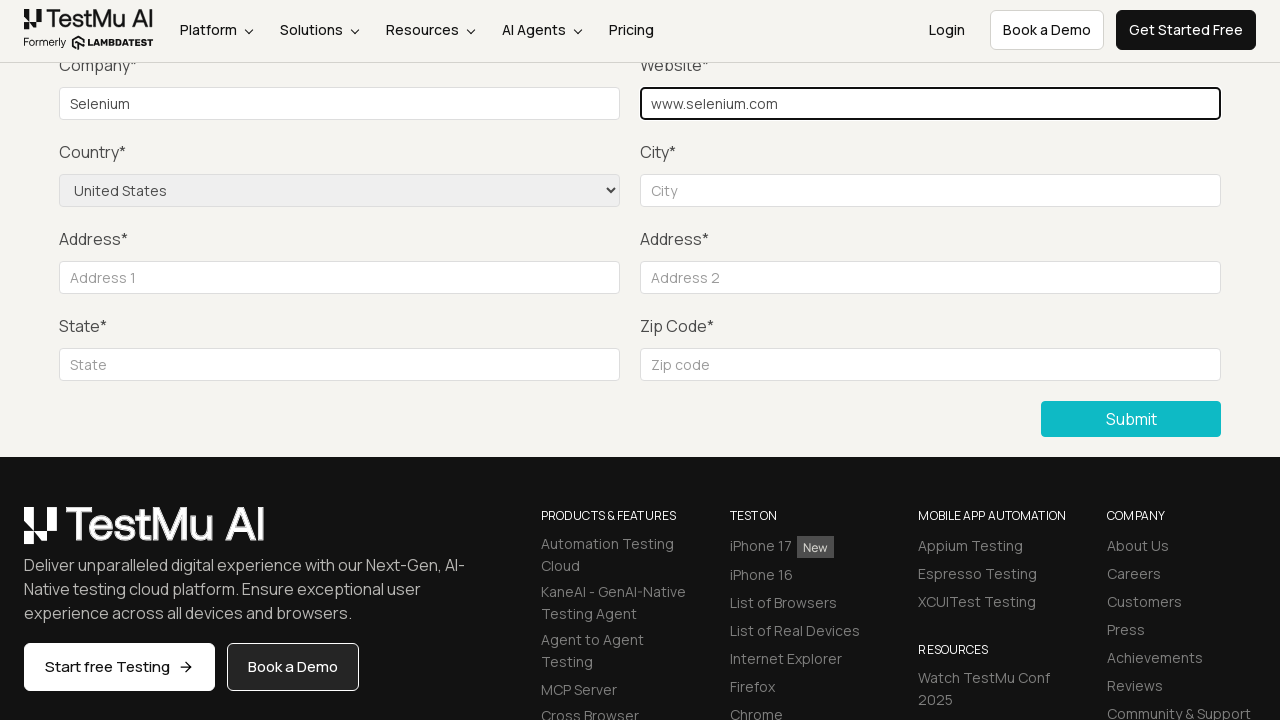

Filled city field with 'Test' on #inputCity
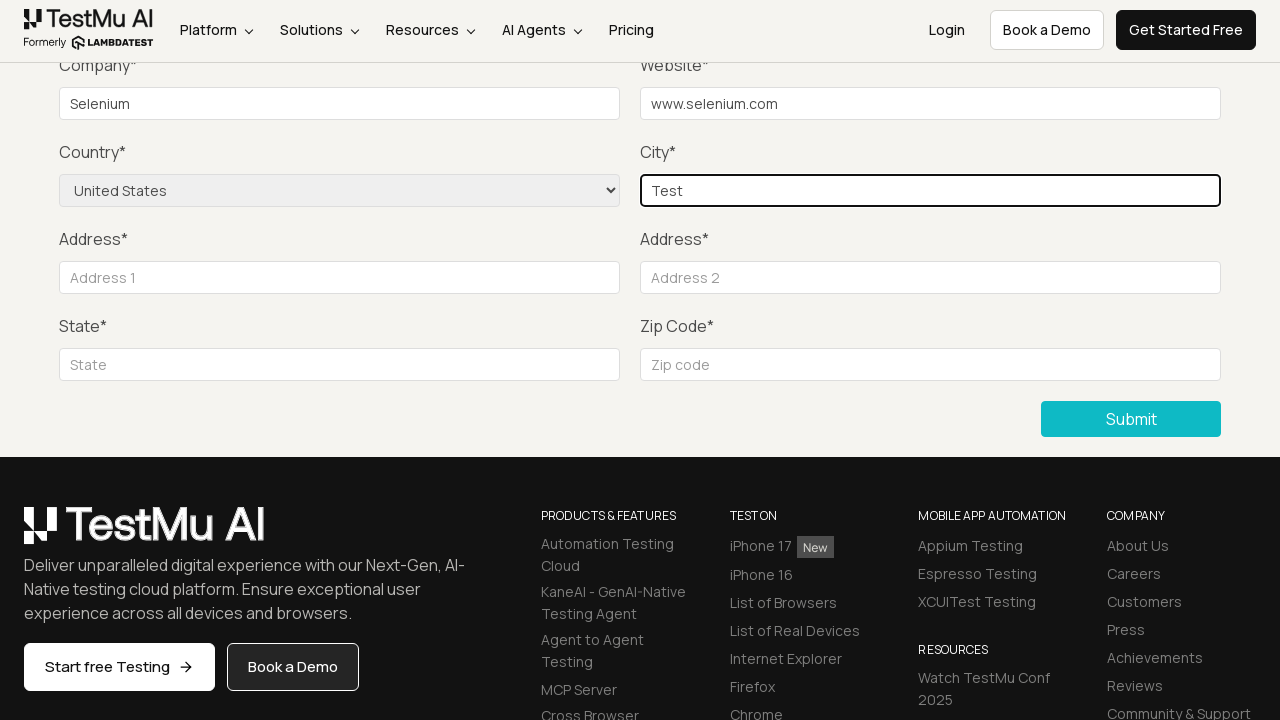

Filled address 1 field with 'Test' on #inputAddress1
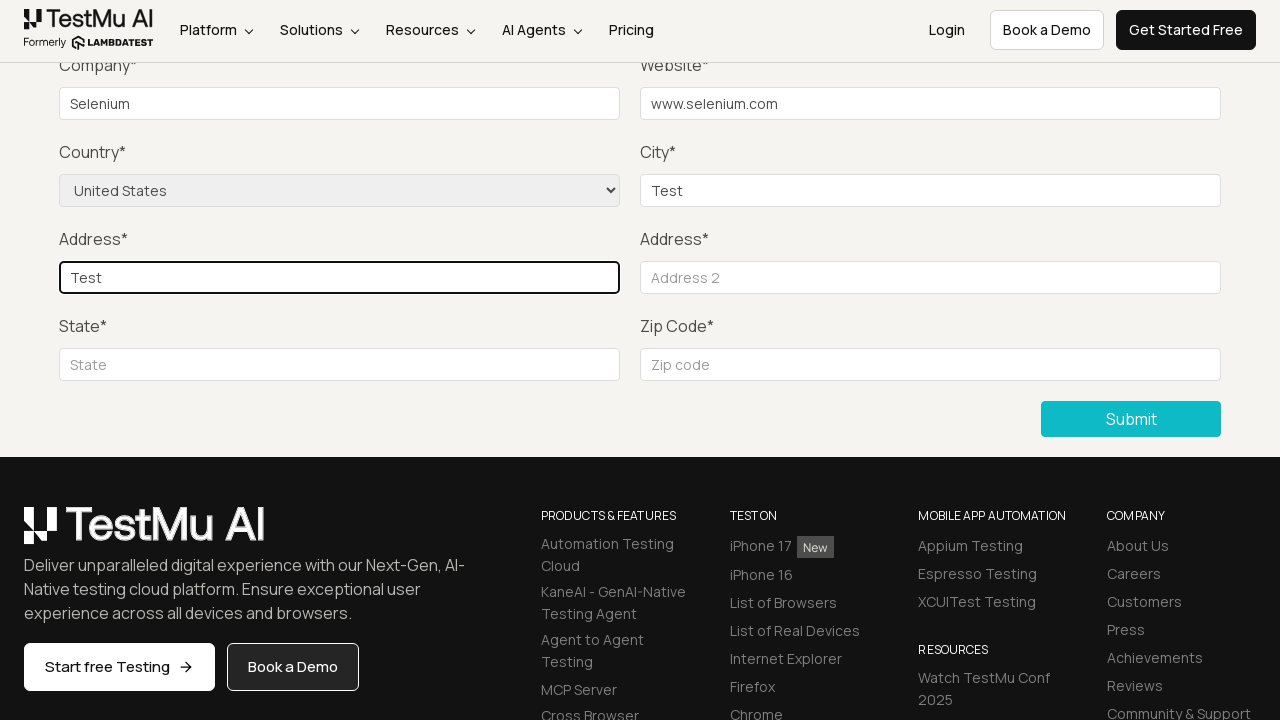

Filled address 2 field with 'Test' on #inputAddress2
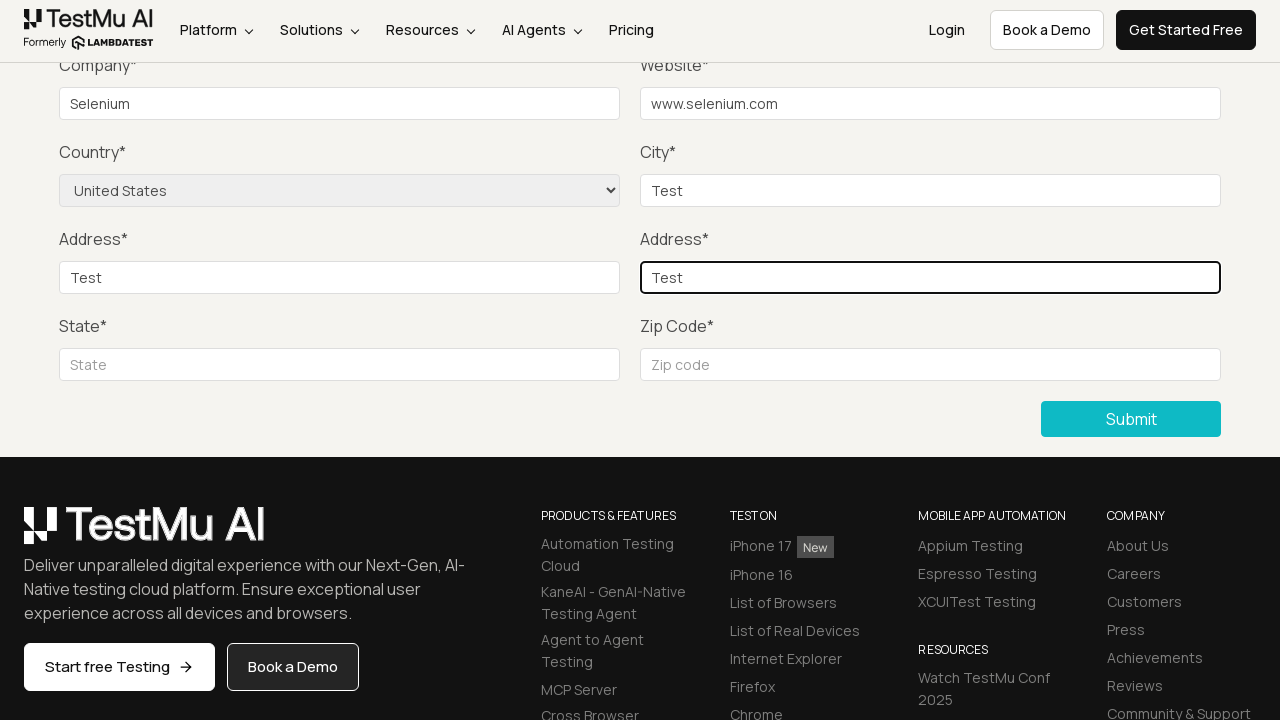

Filled state field with 'Test' on #inputState
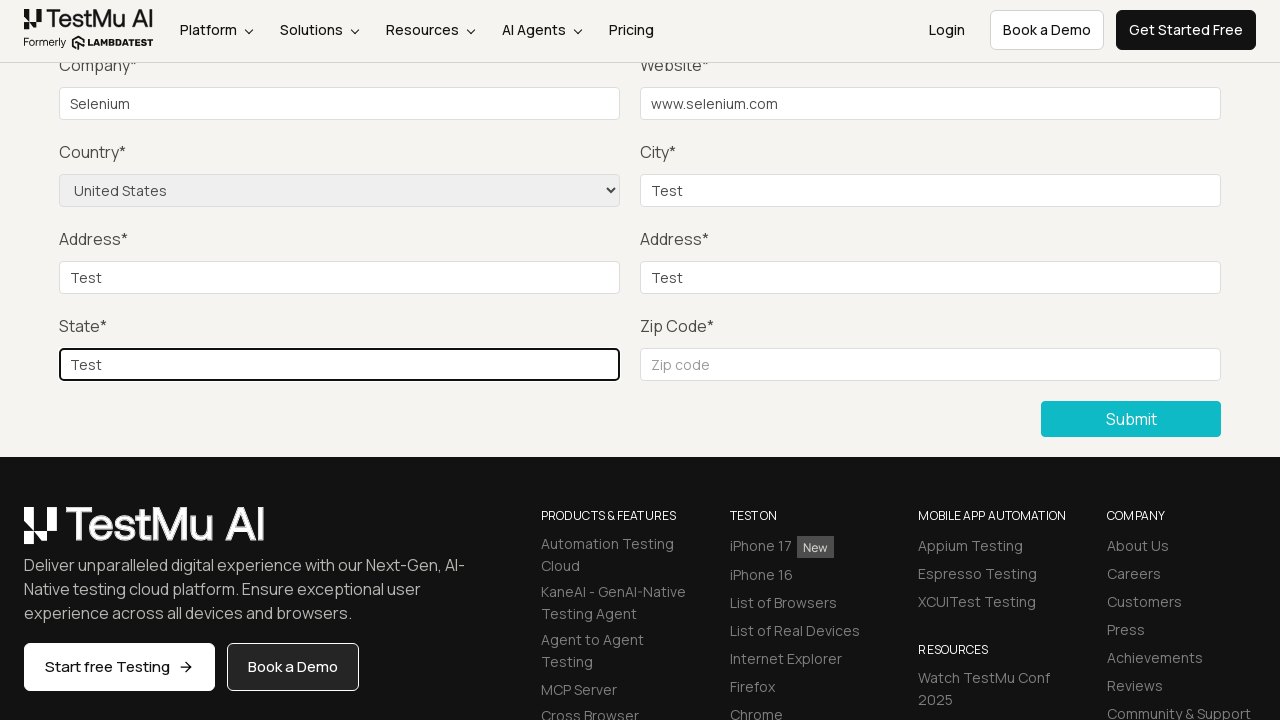

Filled zip code field with '12345588' on #inputZip
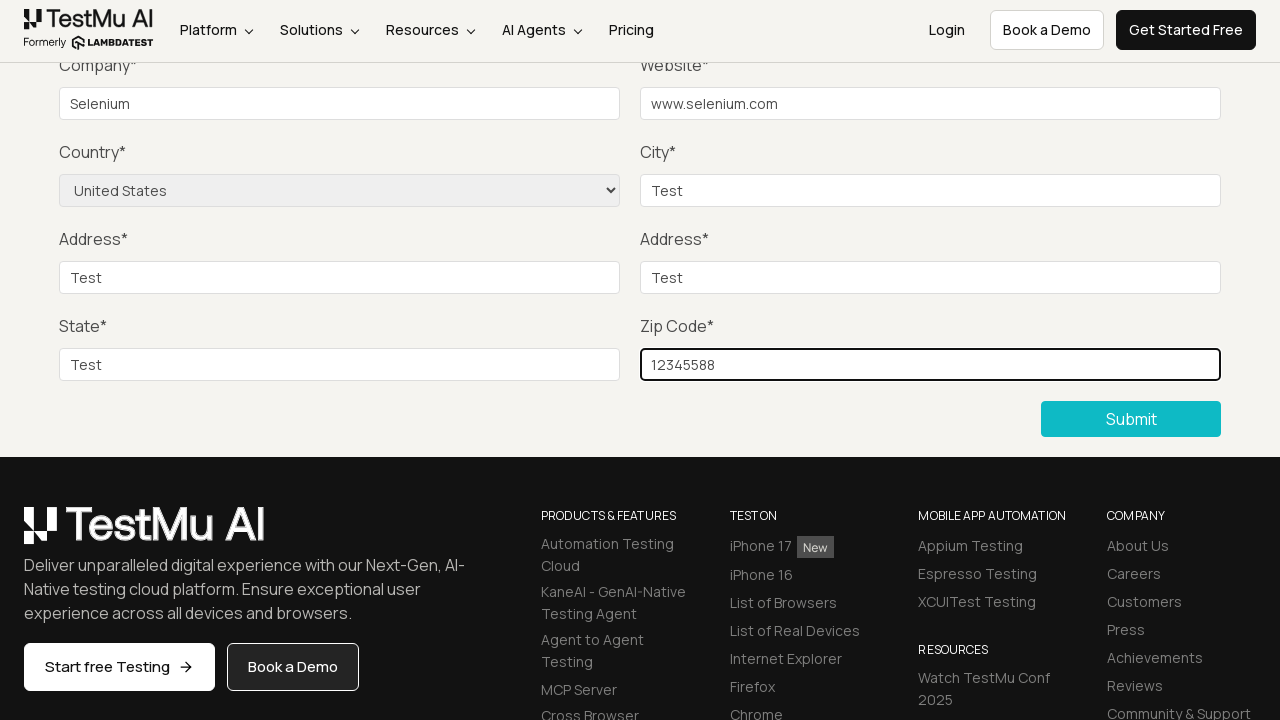

Clicked Submit button to submit the completed form at (1131, 419) on xpath=//button[normalize-space()='Submit']
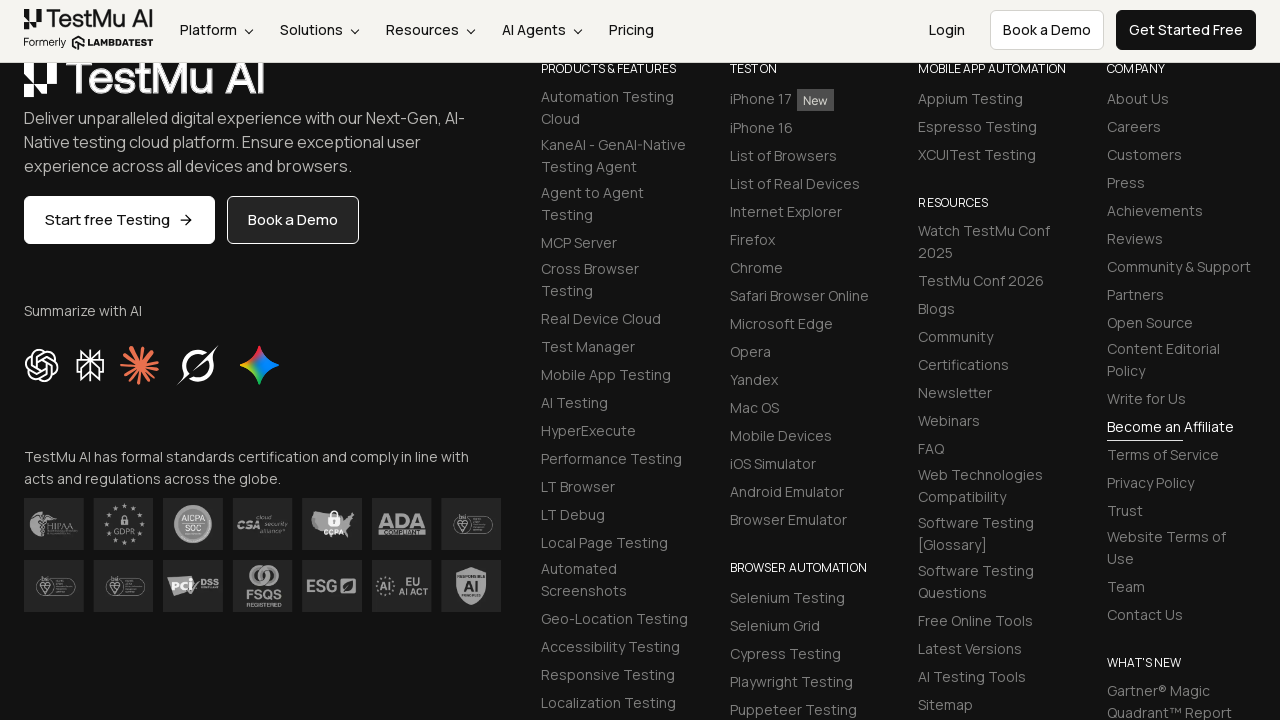

Success message appeared after form submission
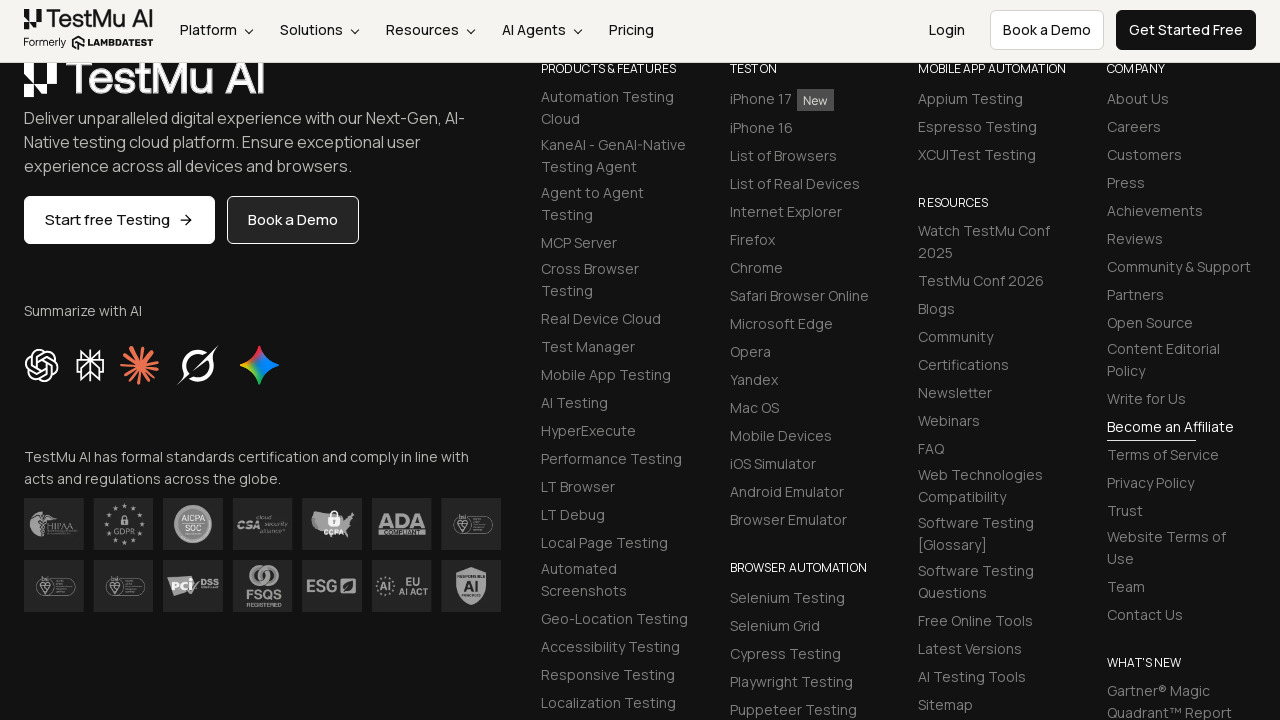

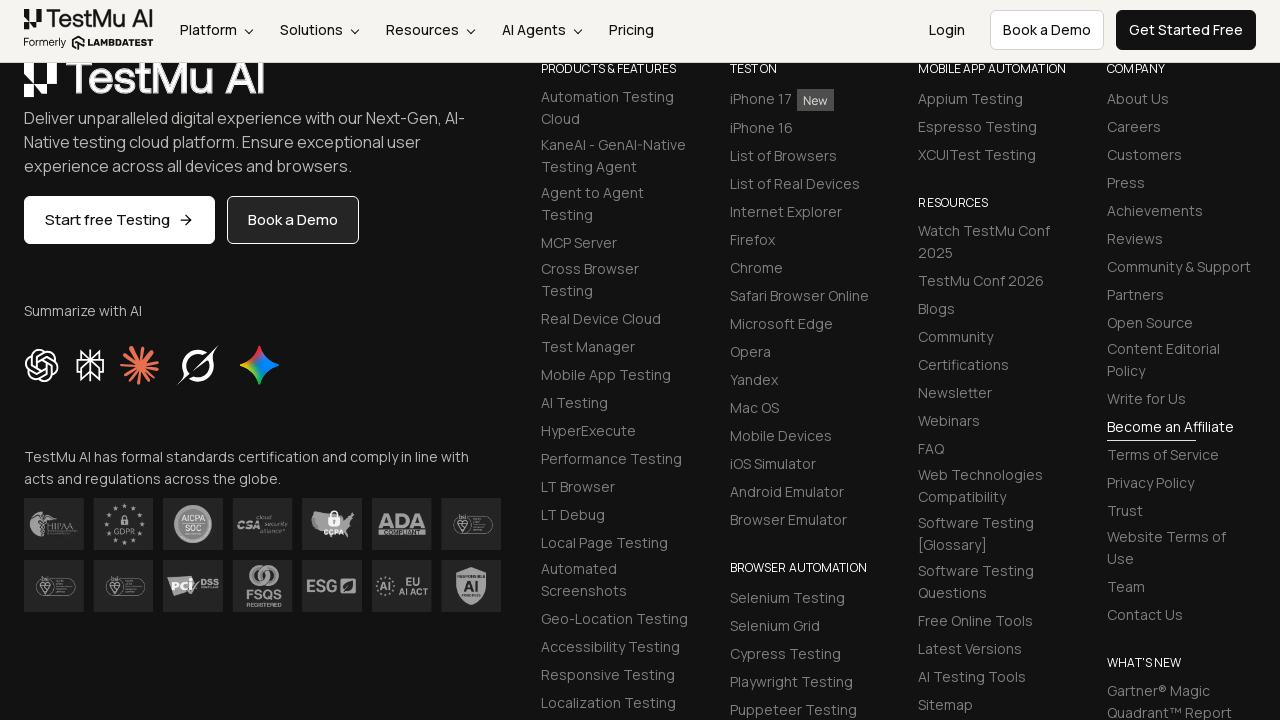